Tests the add/remove elements functionality by navigating to the page, clicking the add button to create an element, then clicking delete to remove it

Starting URL: https://the-internet.herokuapp.com/

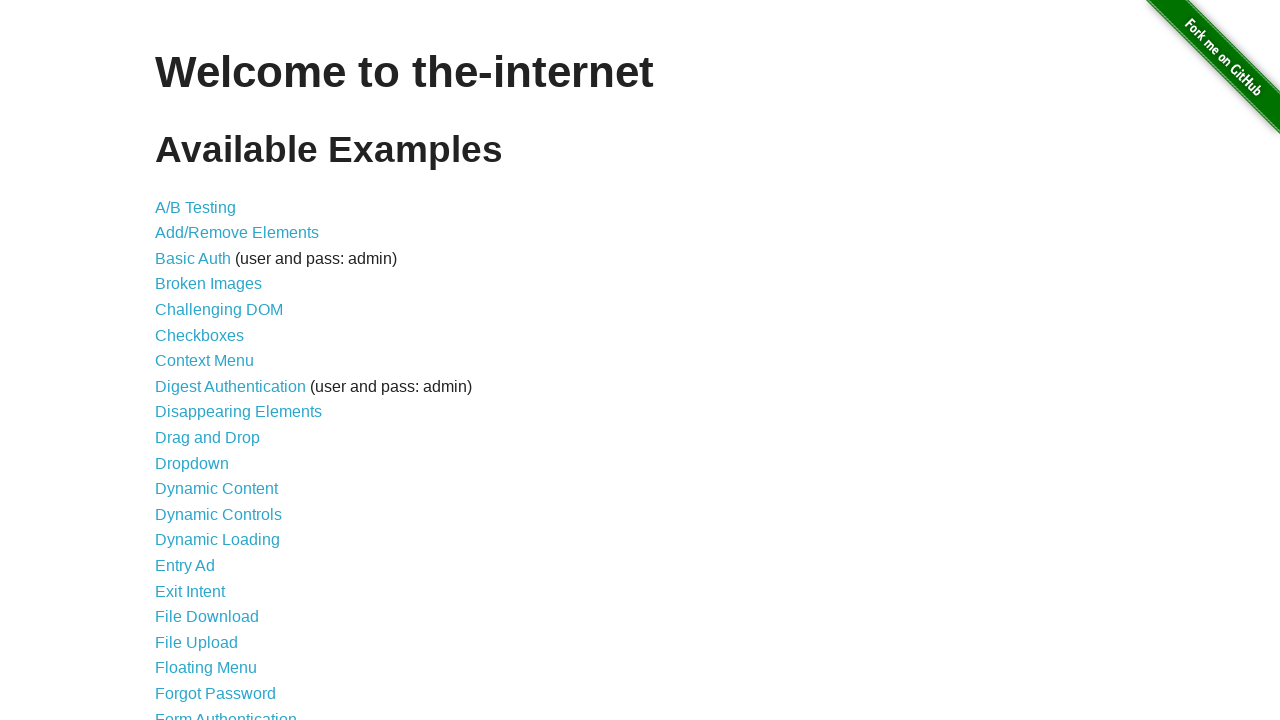

Clicked on Add/Remove Elements link at (237, 233) on #content > ul > li:nth-child(2) > a
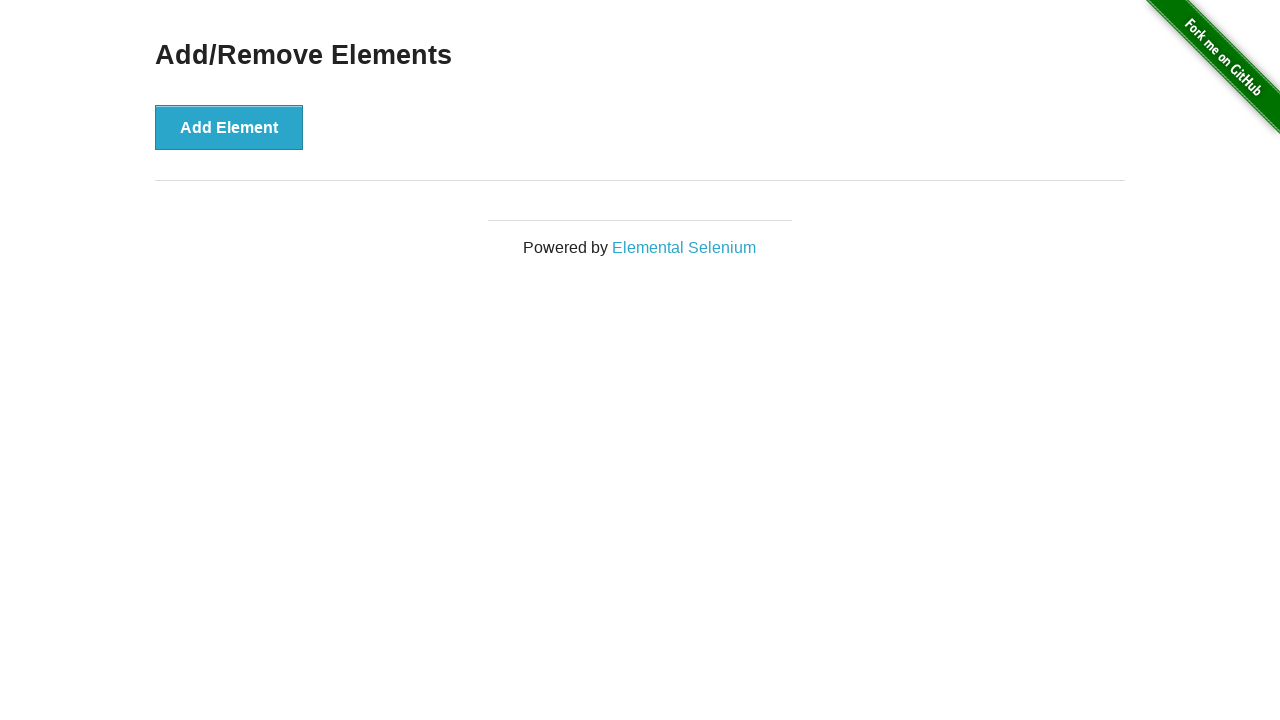

Clicked the Add Element button to create a new element at (229, 127) on #content > div > button
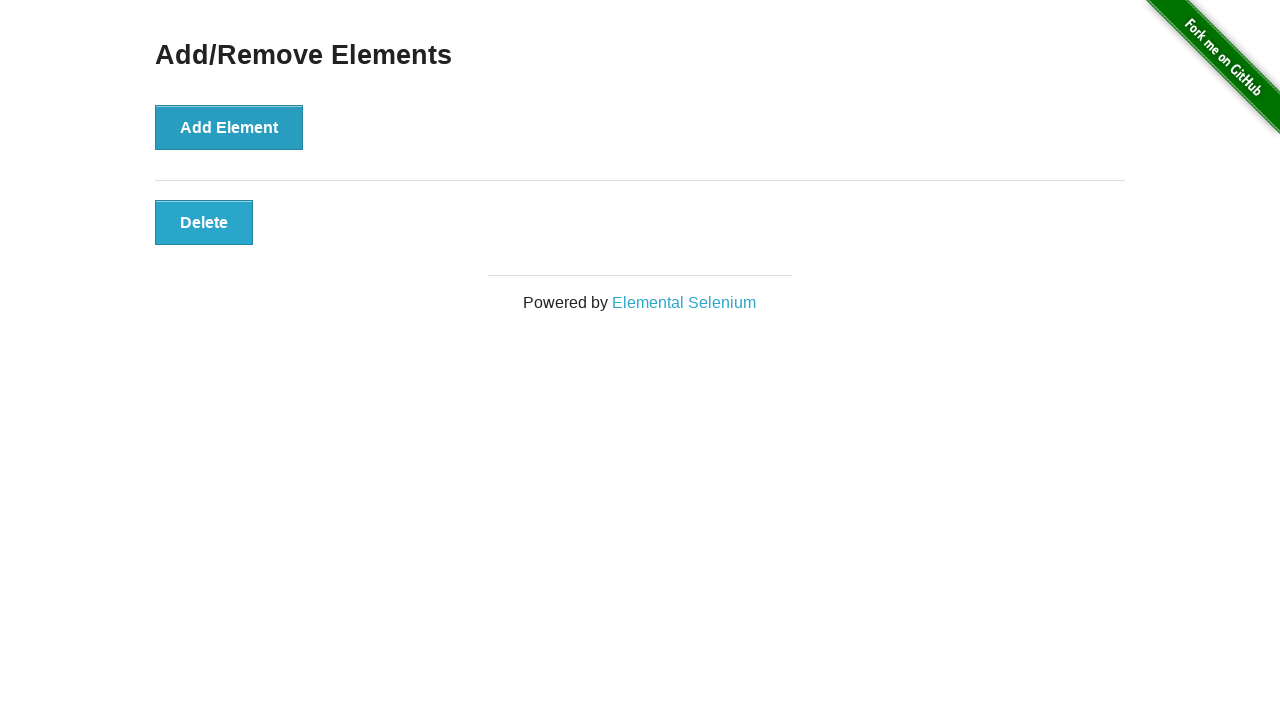

Clicked the Delete button to remove the created element at (204, 222) on #elements > button
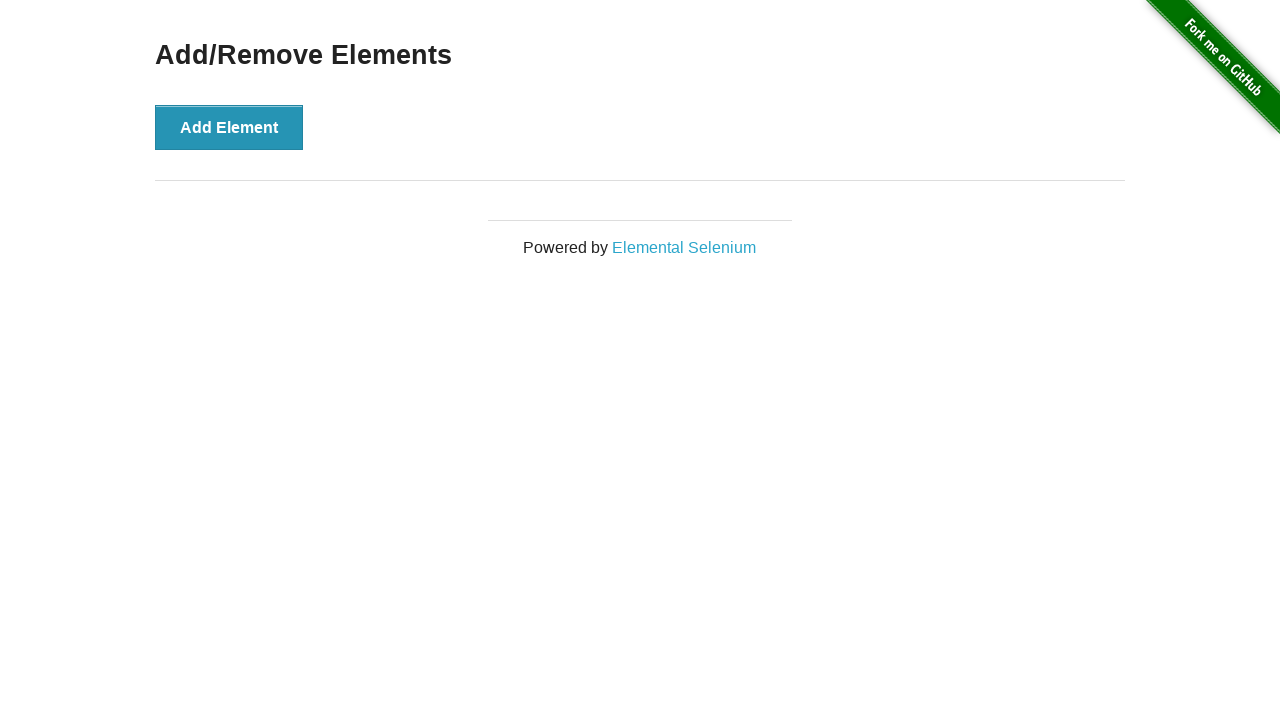

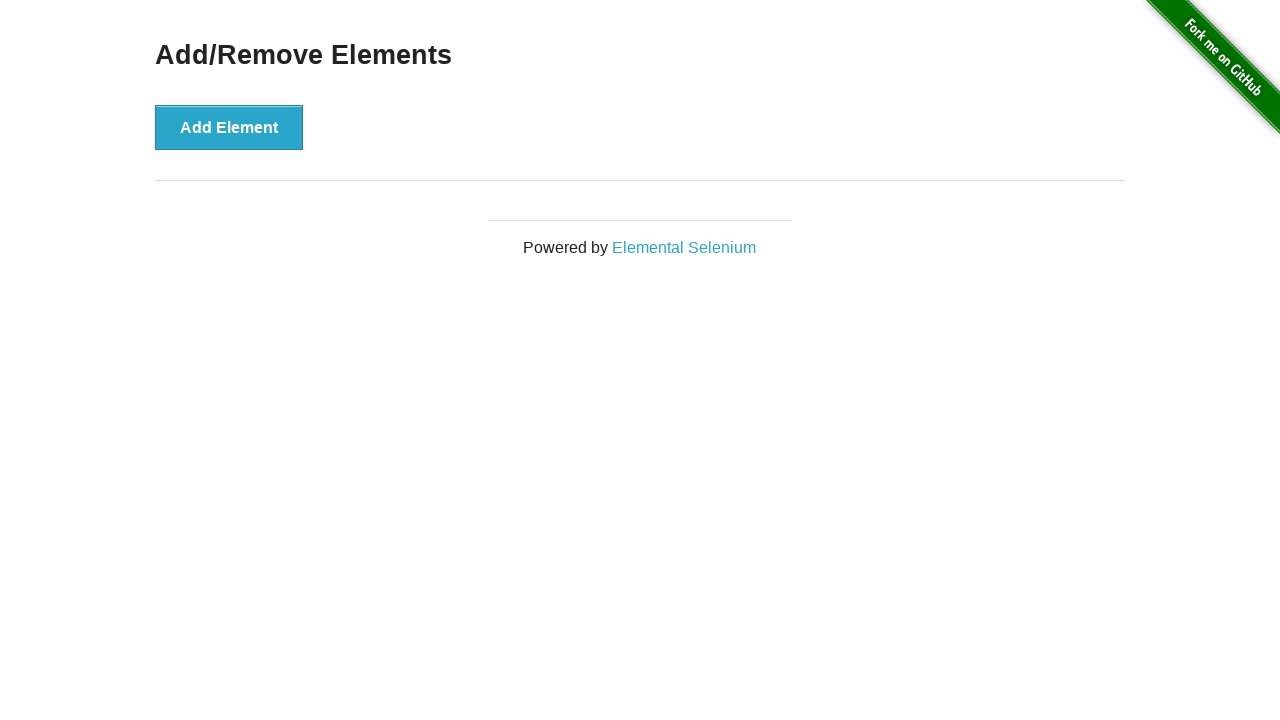